Tests file upload functionality on LeafGround by clicking the upload button and uploading a file. In Playwright, file uploads are handled by setting input files directly rather than using OS-level automation.

Starting URL: https://www.leafground.com/file.xhtml

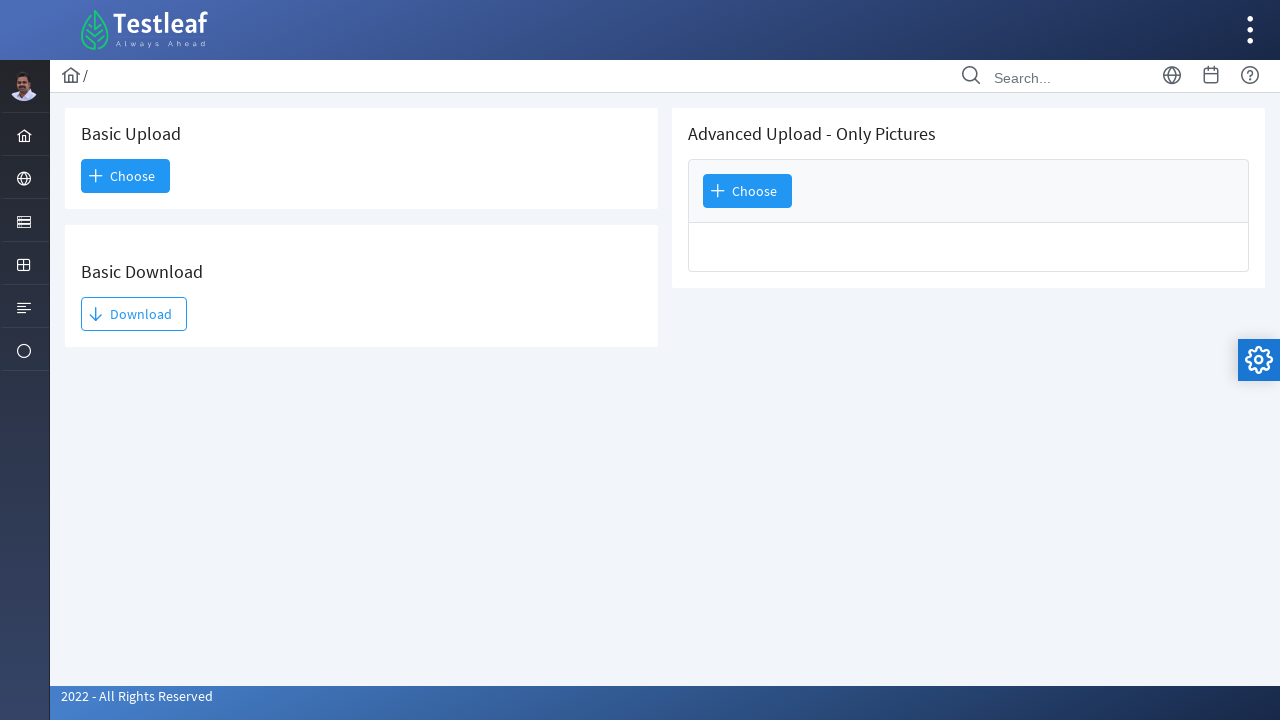

Waited for file upload button to load
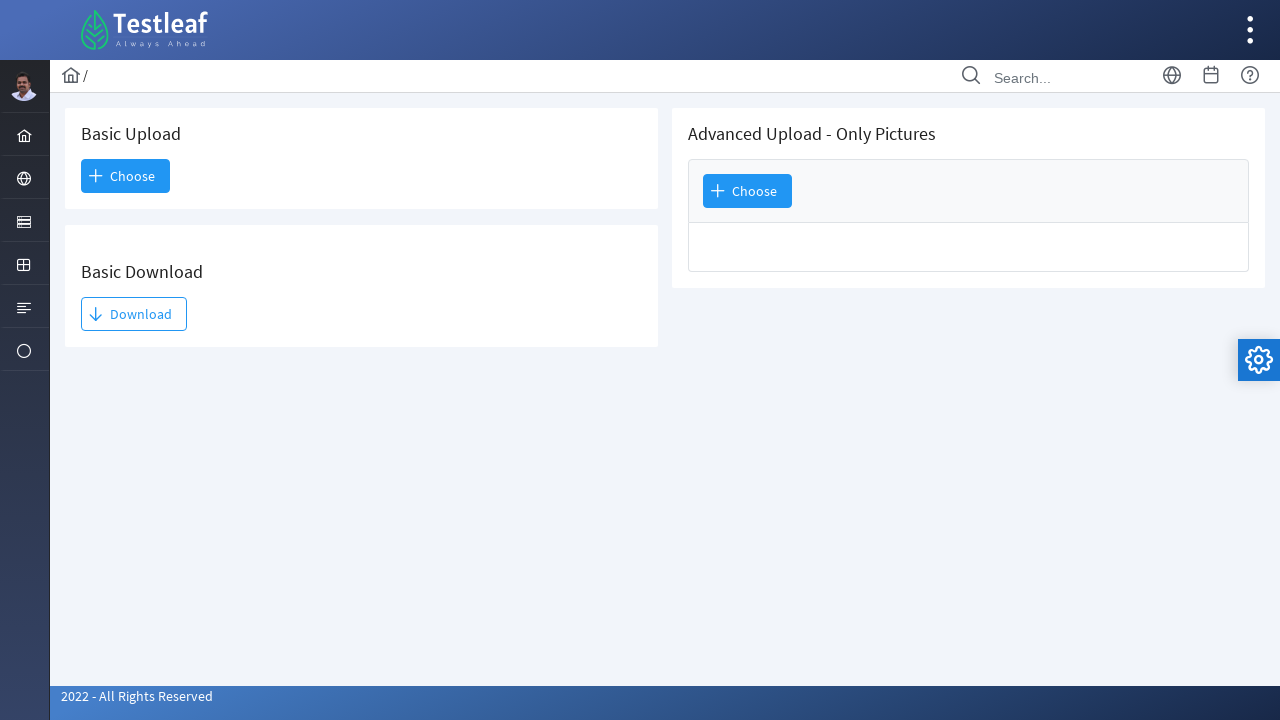

Located hidden file input element
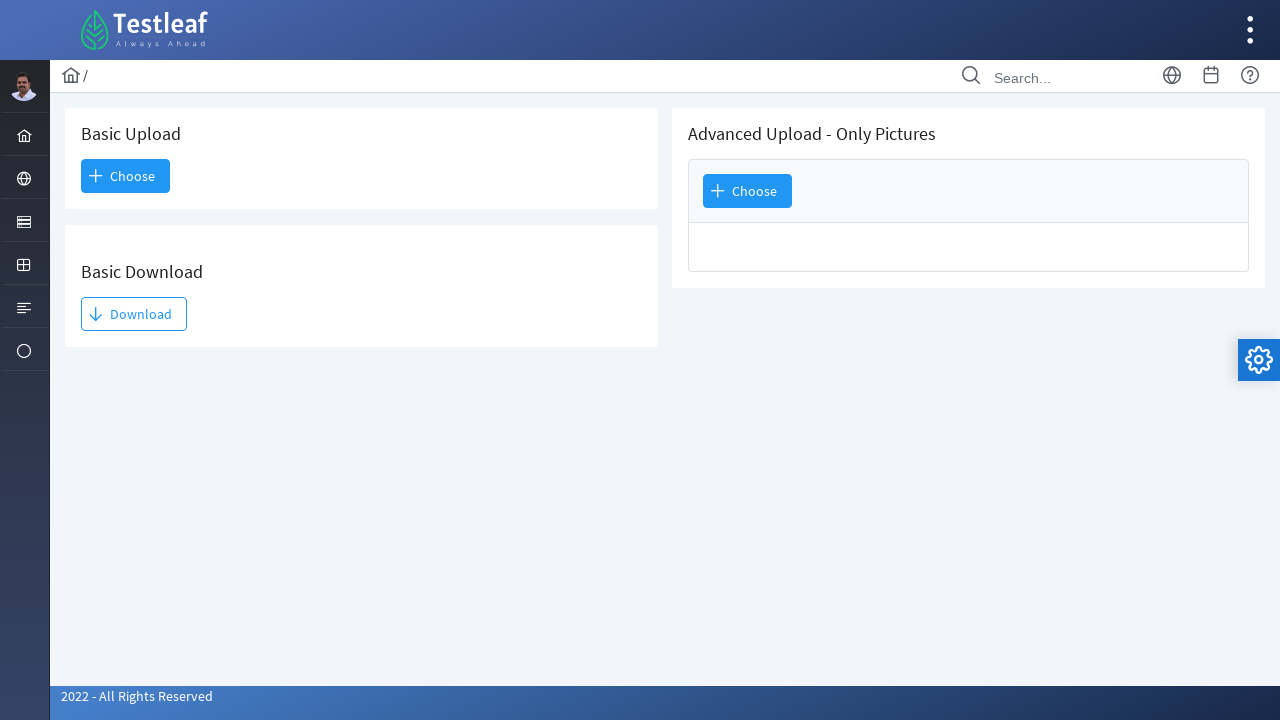

Uploaded TestFile.png to the file input
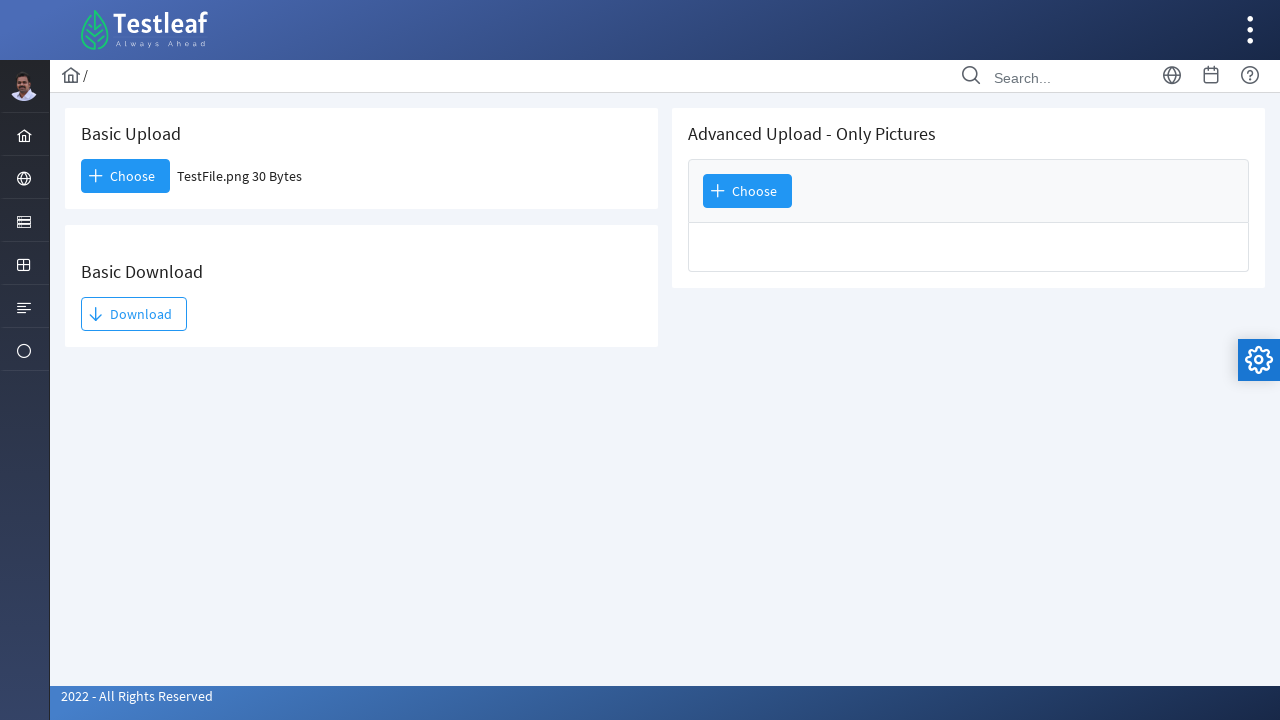

Waited 1 second for upload to process
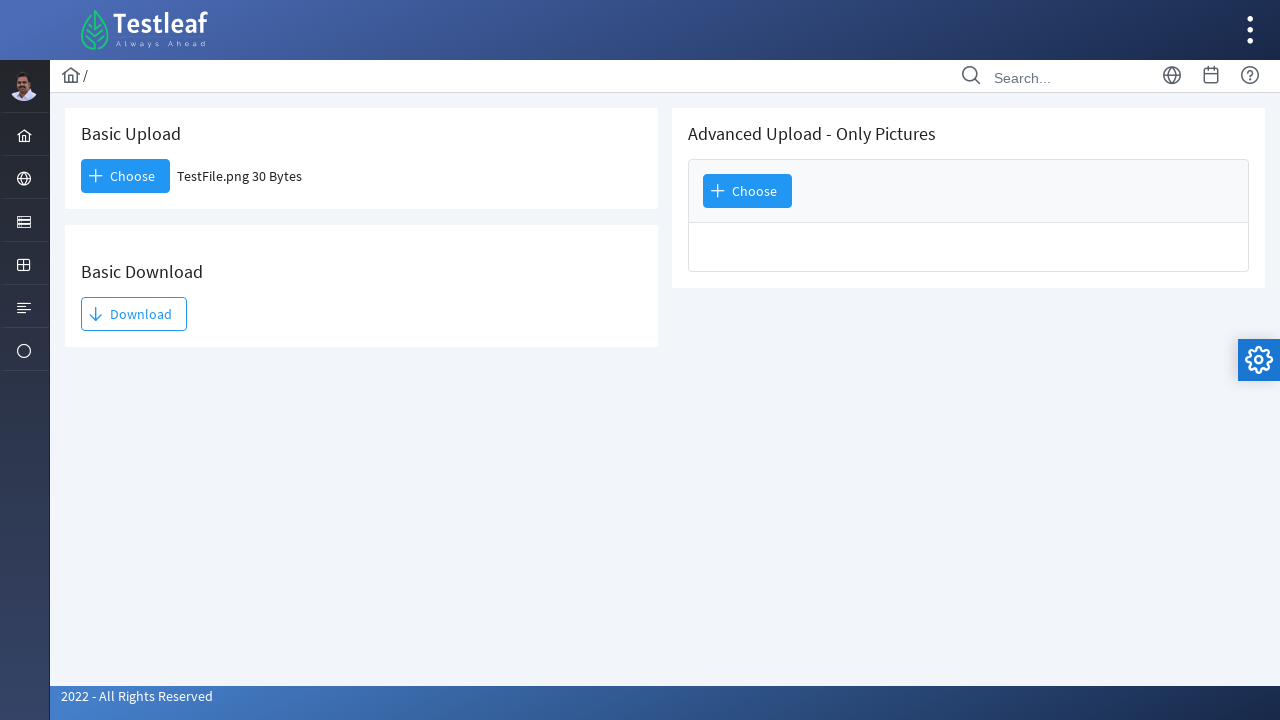

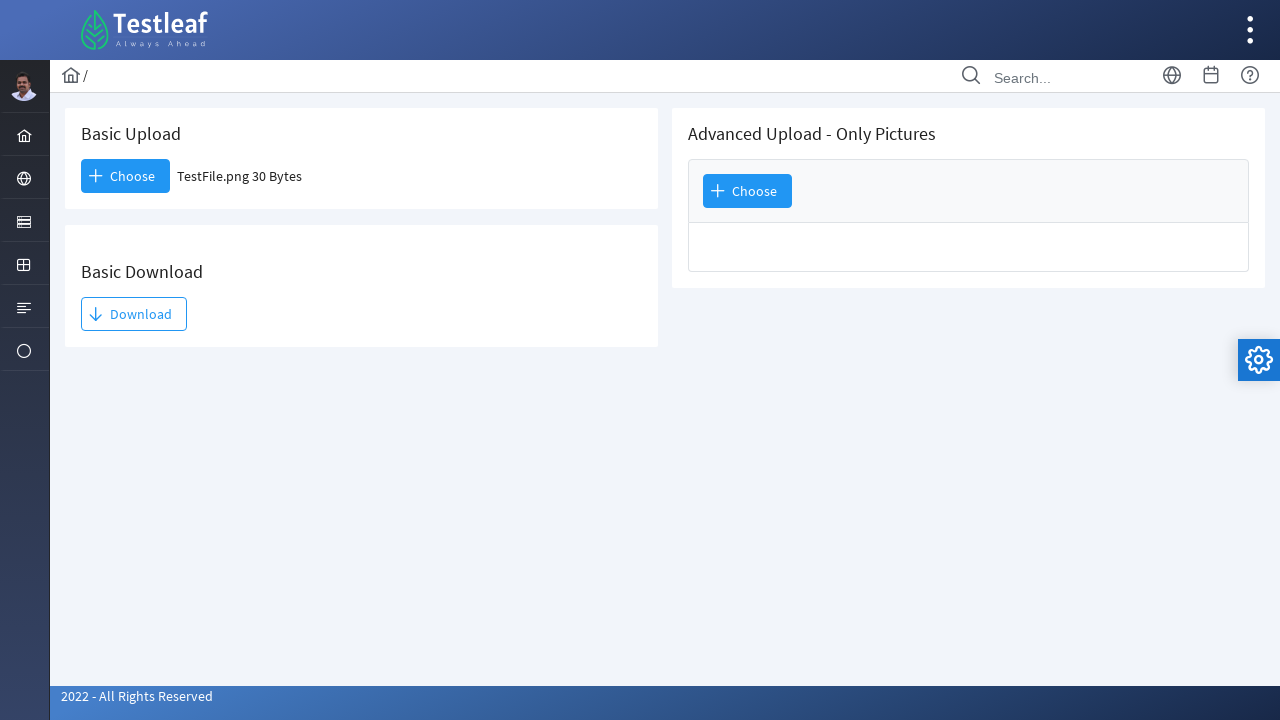